Tests filling out a practice registration form with personal details including first name, last name, email, gender, phone number, date of birth, subjects, hobbies, and address.

Starting URL: https://demoqa.com/automation-practice-form

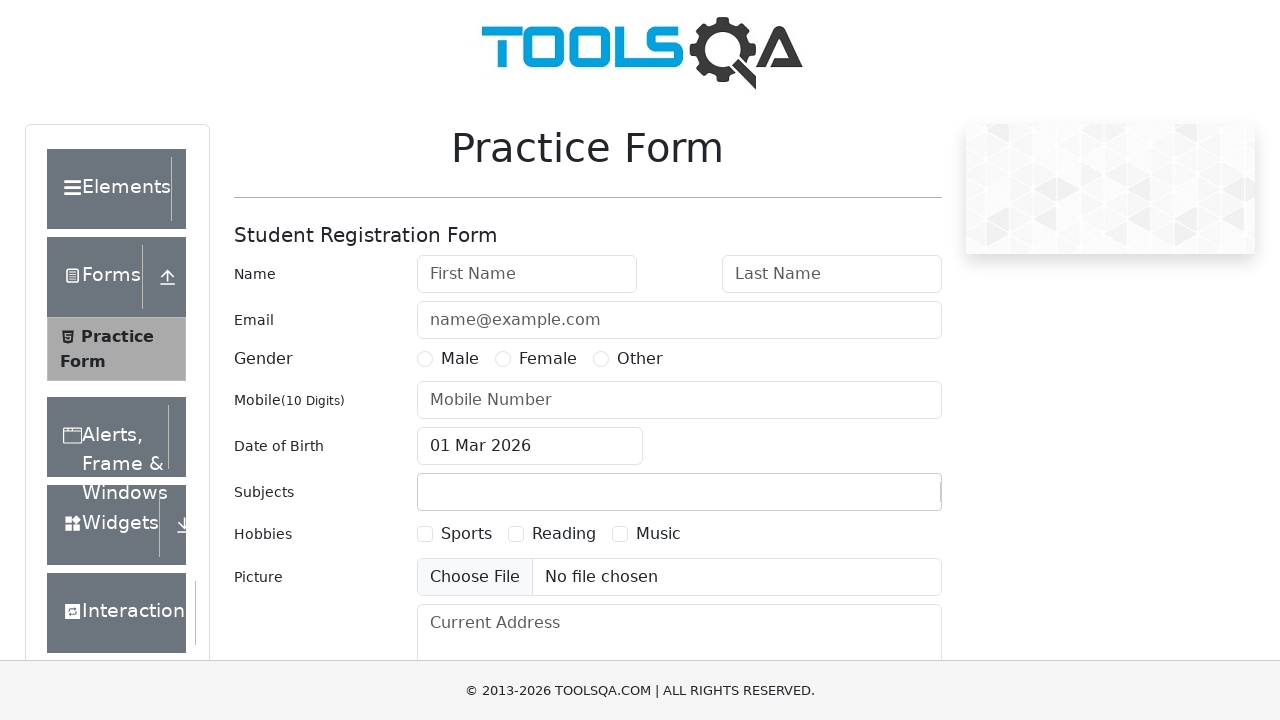

Filled first name field with 'John' on #firstName
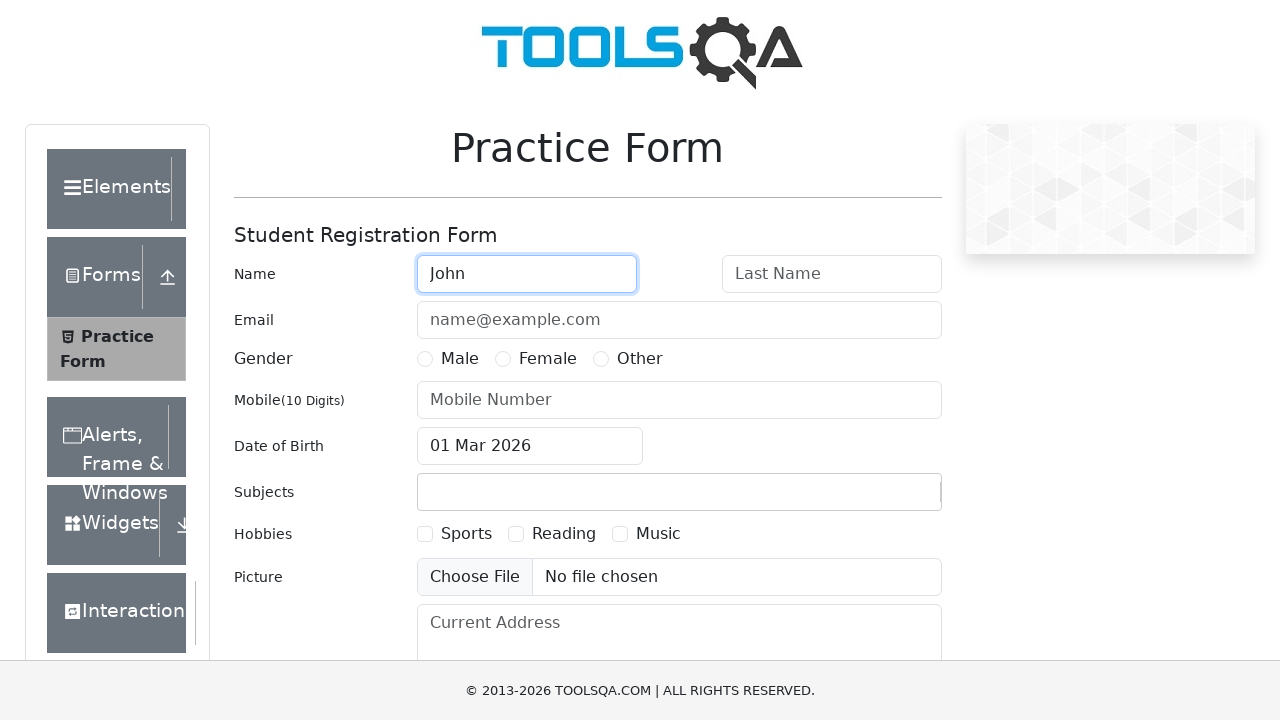

Filled last name field with 'Smith' on #lastName
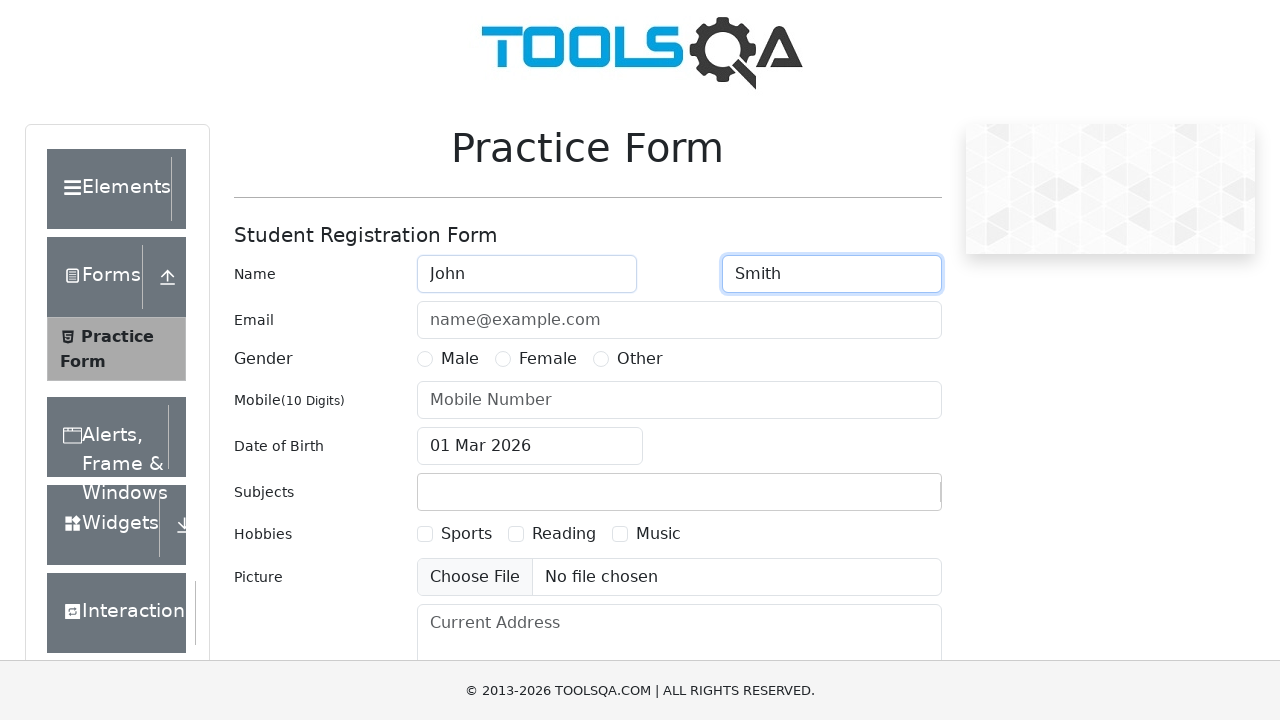

Filled email field with 'john.smith@domain.com' on #userEmail
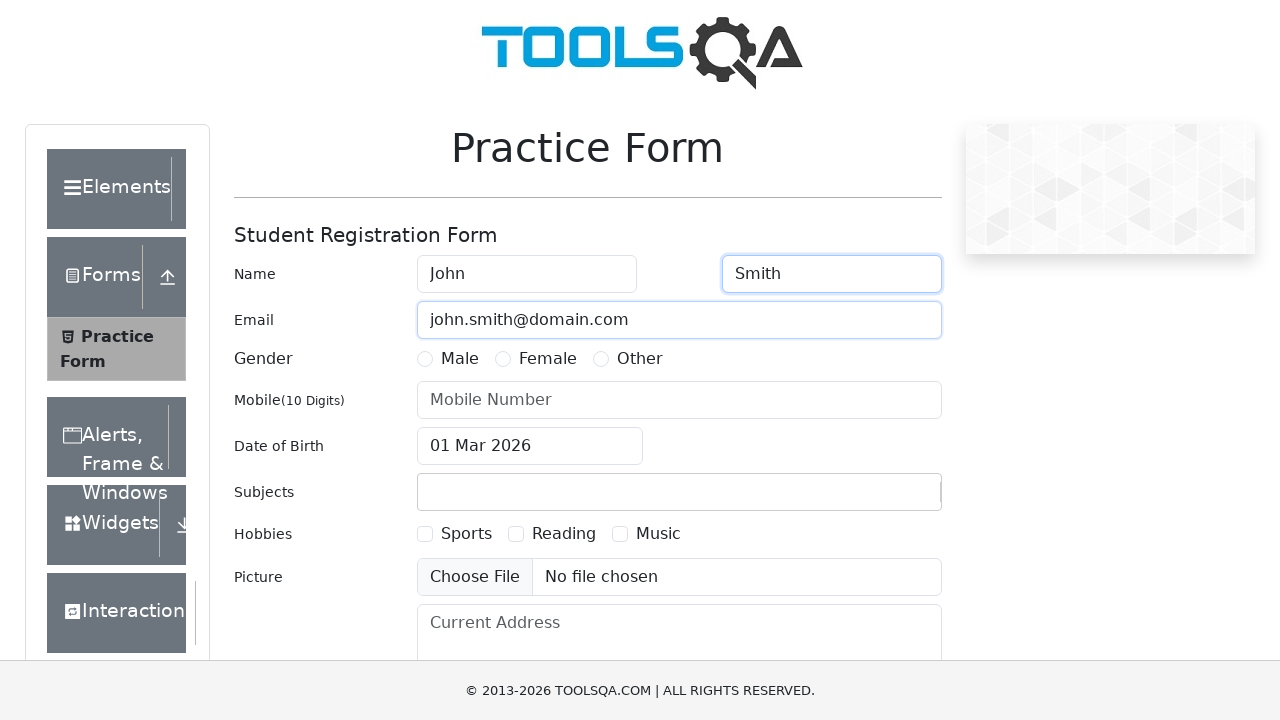

Selected 'Other' gender option at (640, 359) on label[for='gender-radio-3']
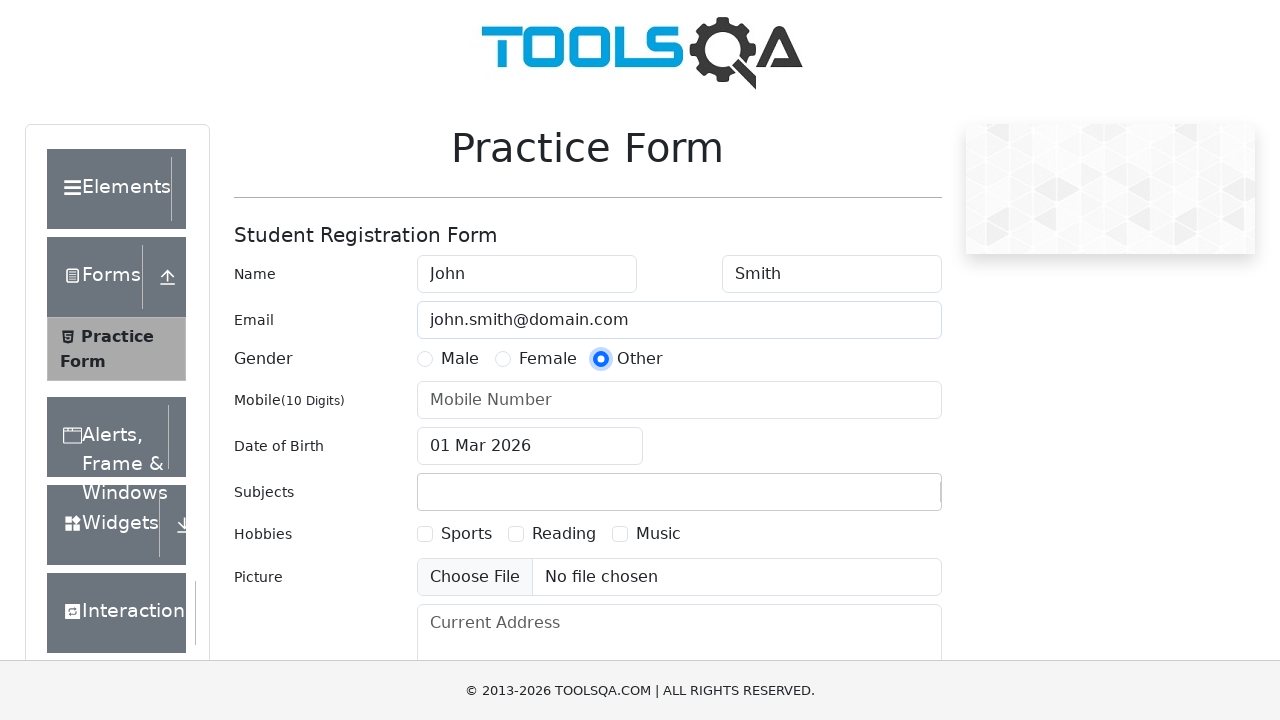

Filled phone number field with '1234567891' on #userNumber
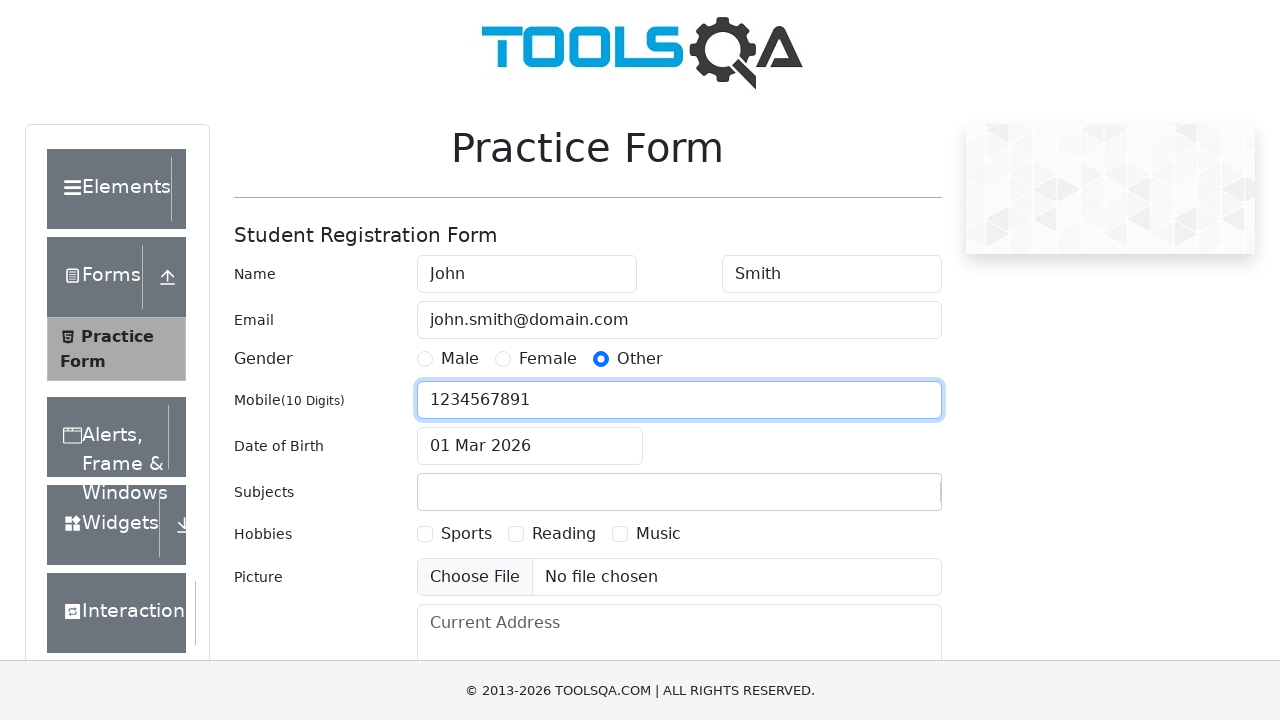

Clicked date of birth input to open datepicker at (530, 446) on #dateOfBirthInput
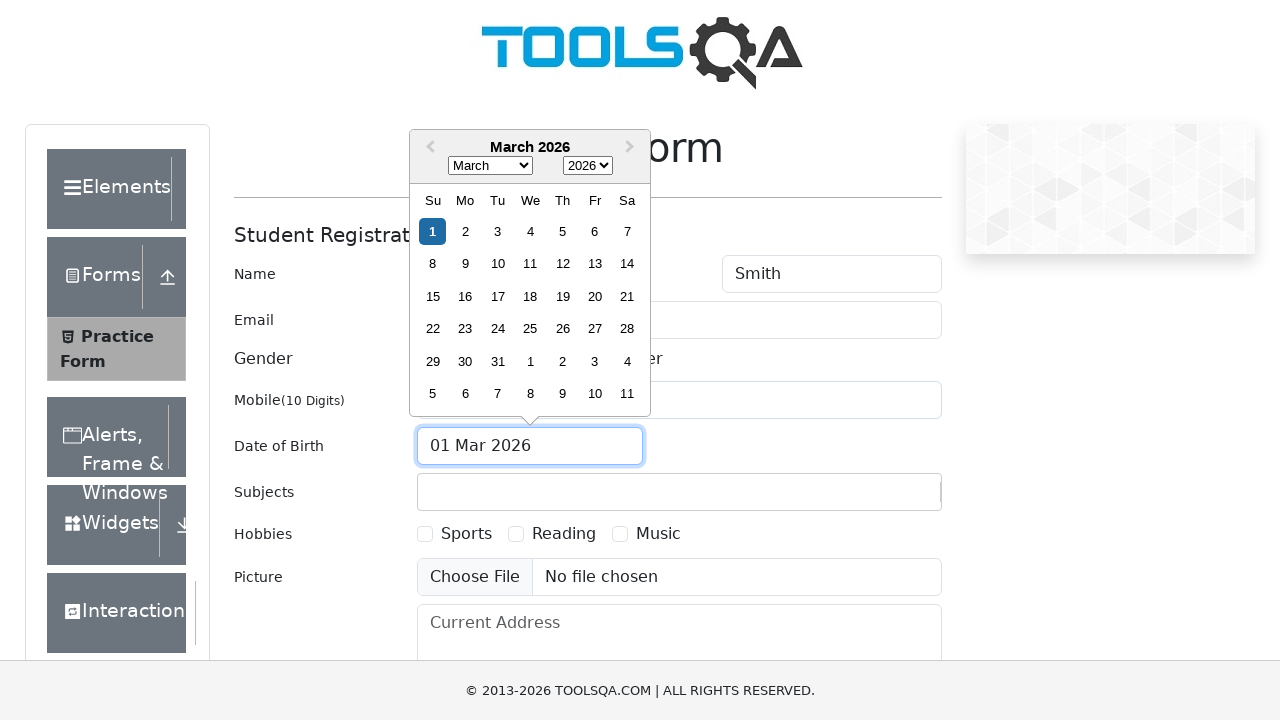

Clicked month dropdown in datepicker at (490, 166) on .react-datepicker__month-select
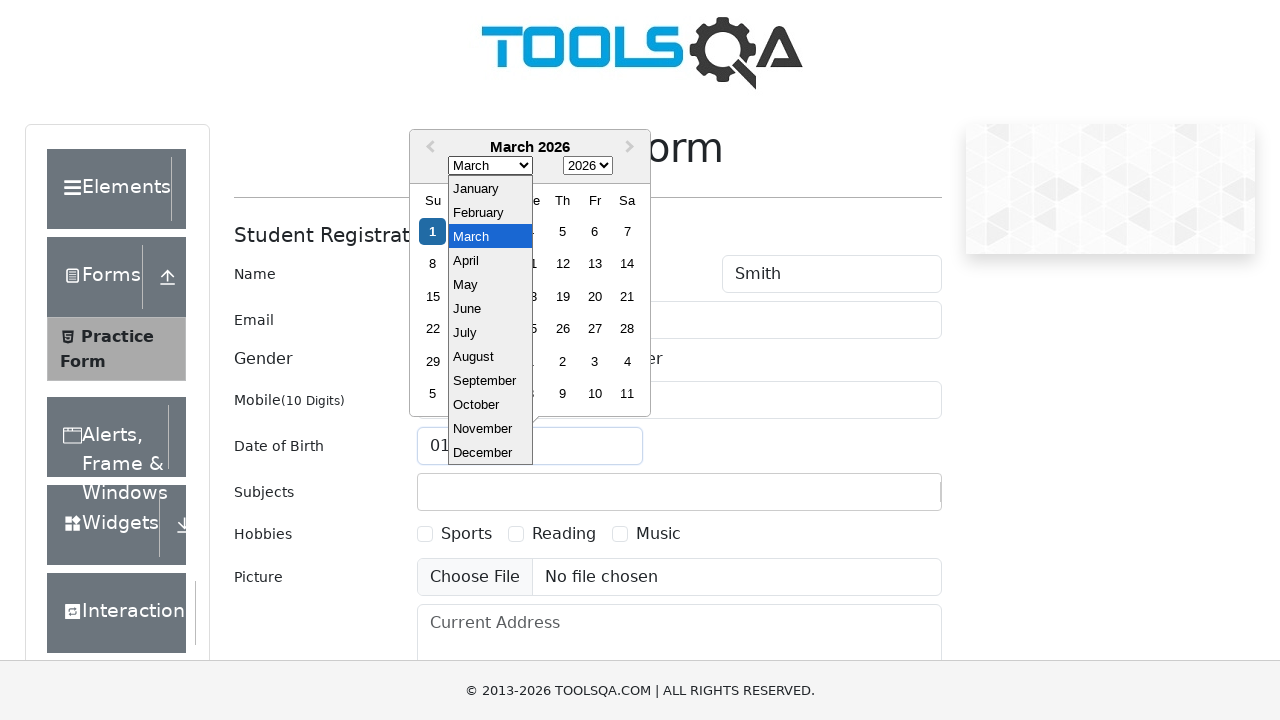

Selected year 1990 from year dropdown on .react-datepicker__year-select
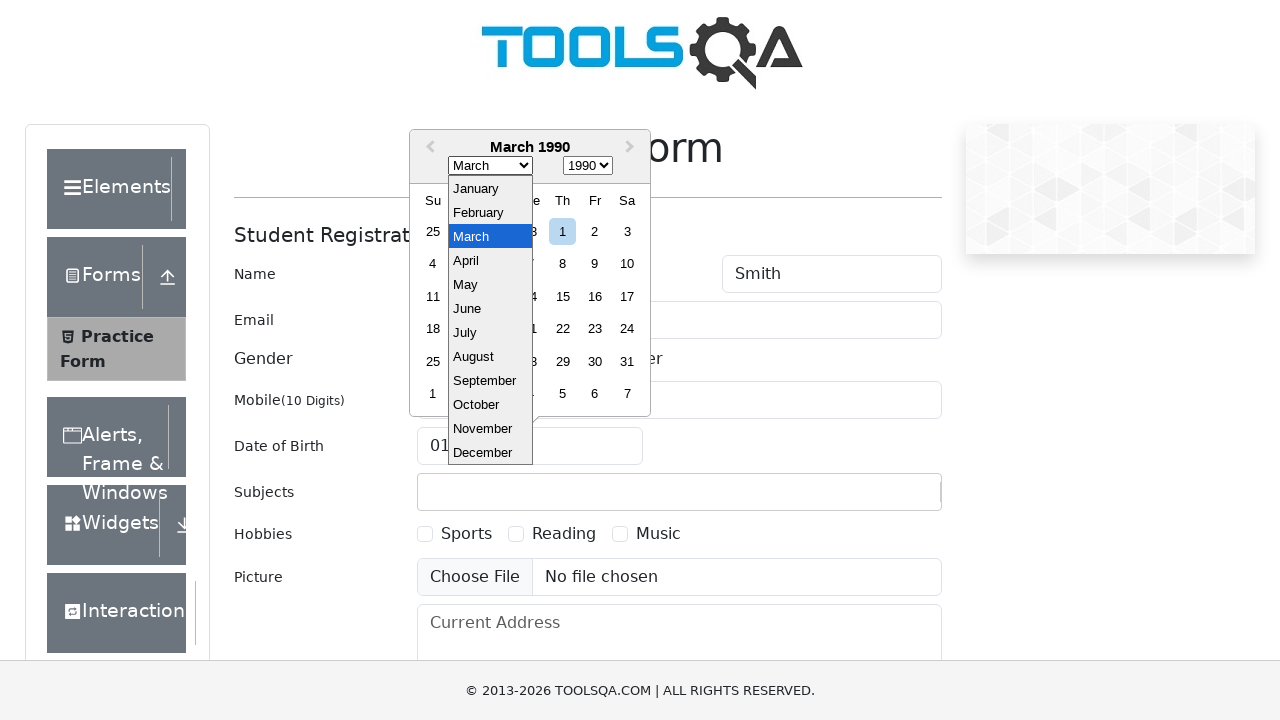

Selected month August (7) from month dropdown on .react-datepicker__month-select
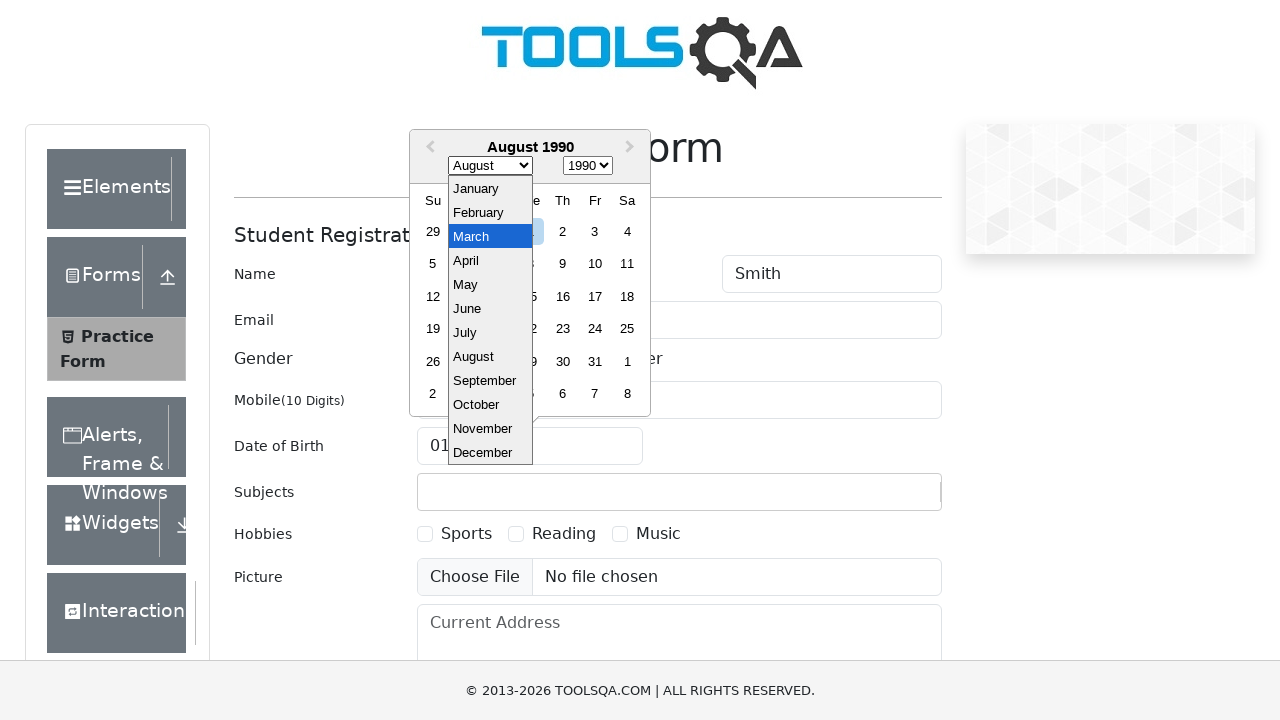

Selected day 19 from calendar at (433, 329) on .react-datepicker__day--019:not(.react-datepicker__day--outside-month)
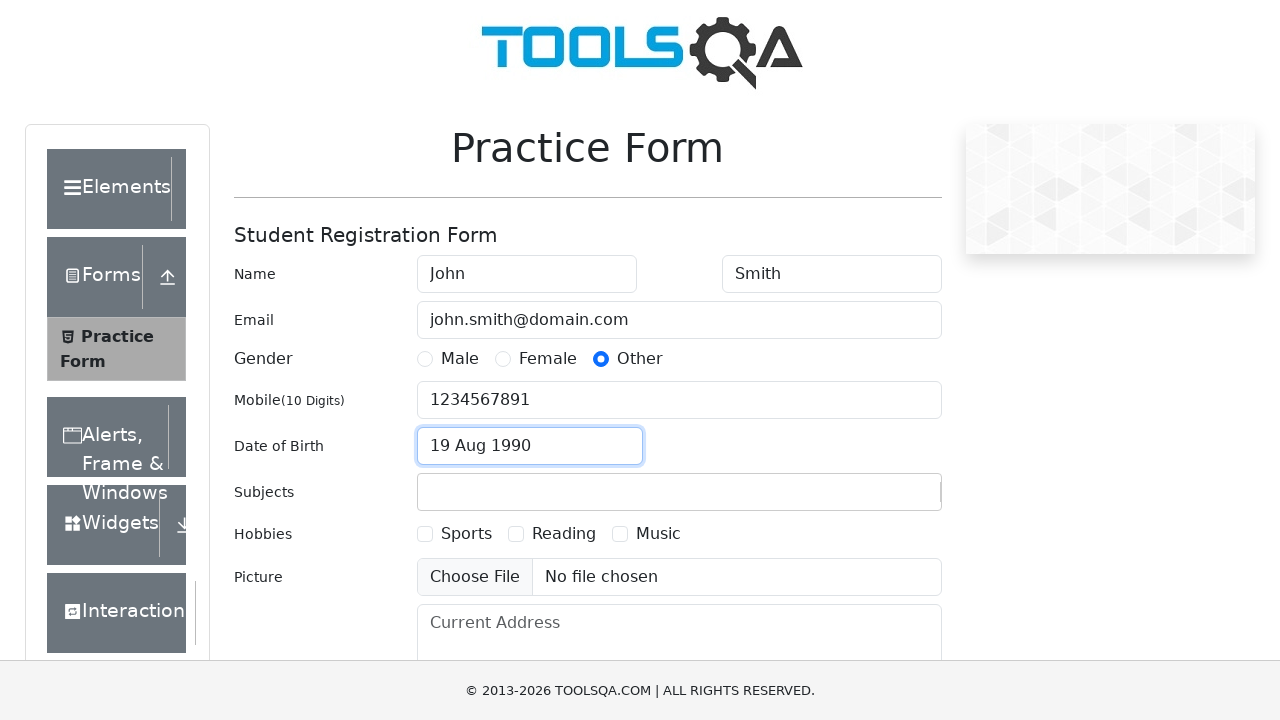

Filled subjects input with 'Com' on #subjectsInput
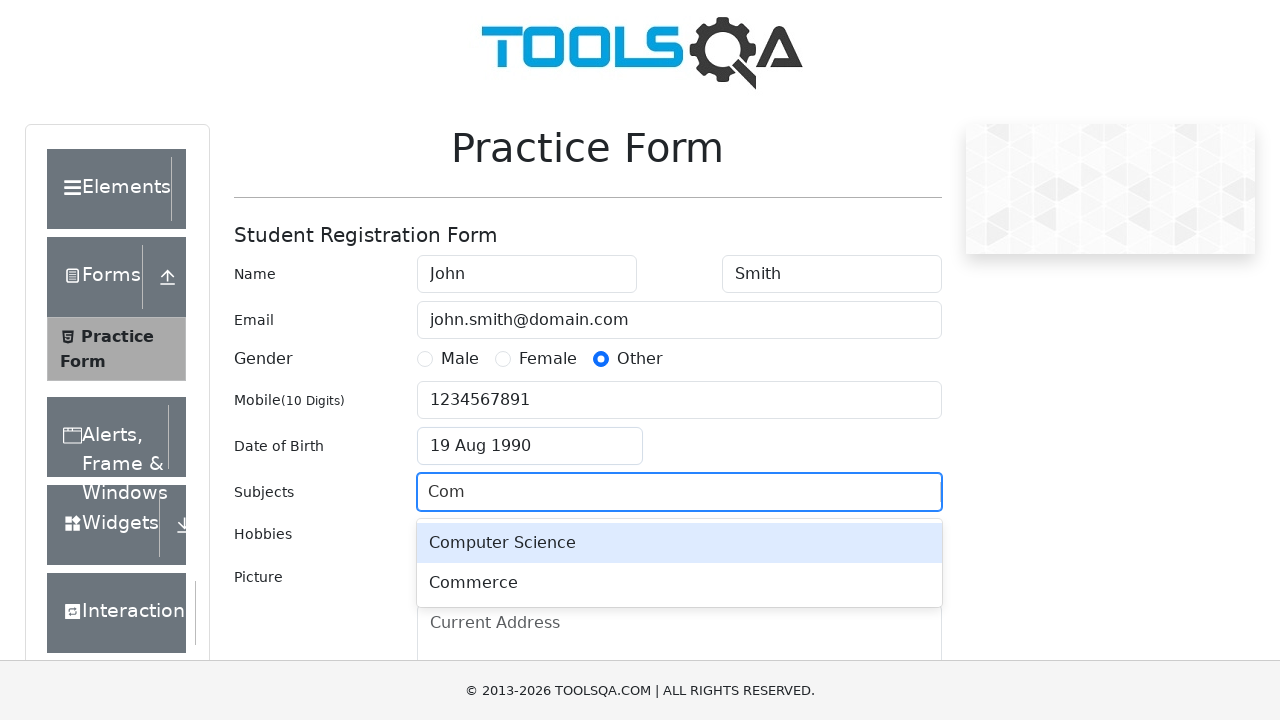

Pressed Enter to confirm subject selection on #subjectsInput
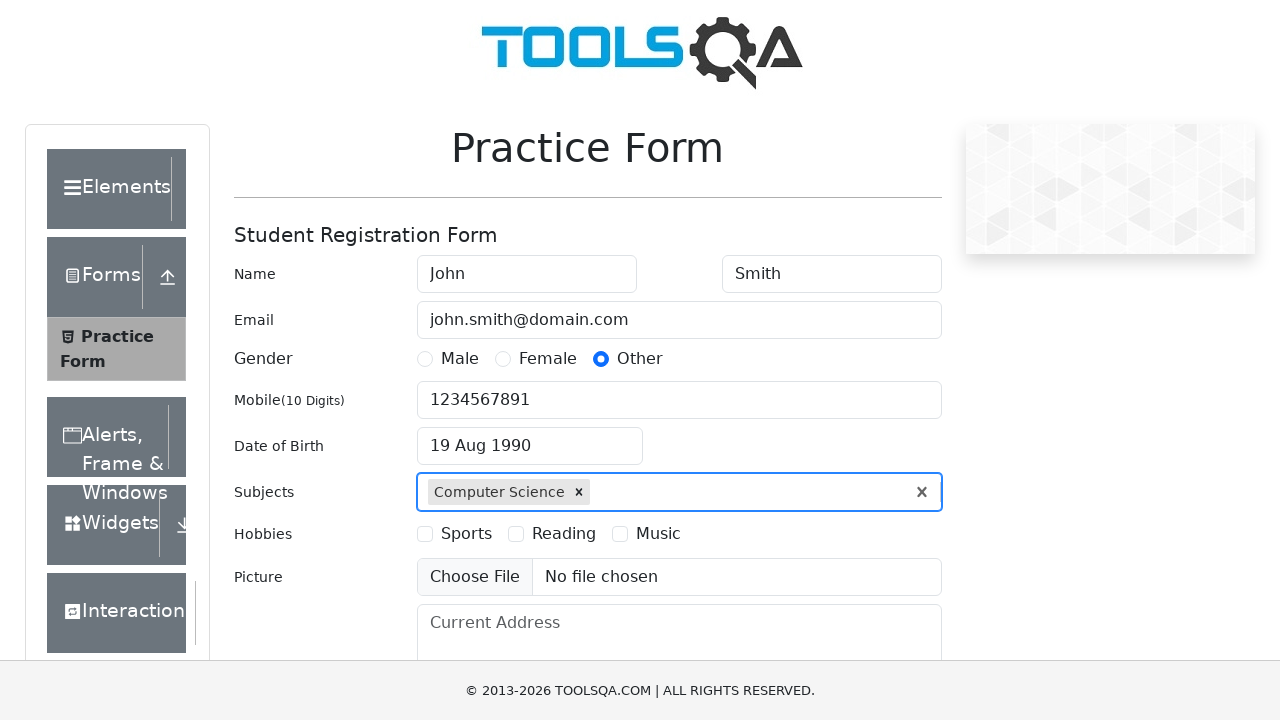

Selected 'Reading' hobby checkbox at (564, 534) on label[for='hobbies-checkbox-2']
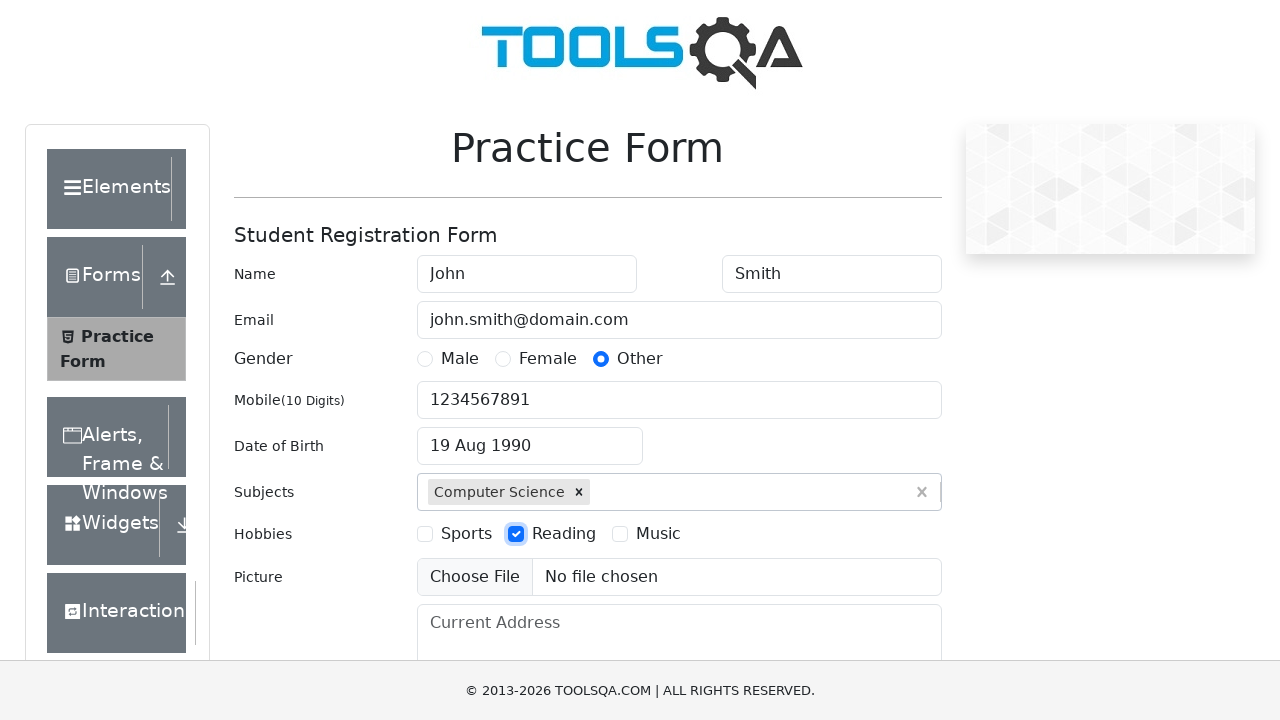

Filled current address field with 'somewhere 15/58' on #currentAddress
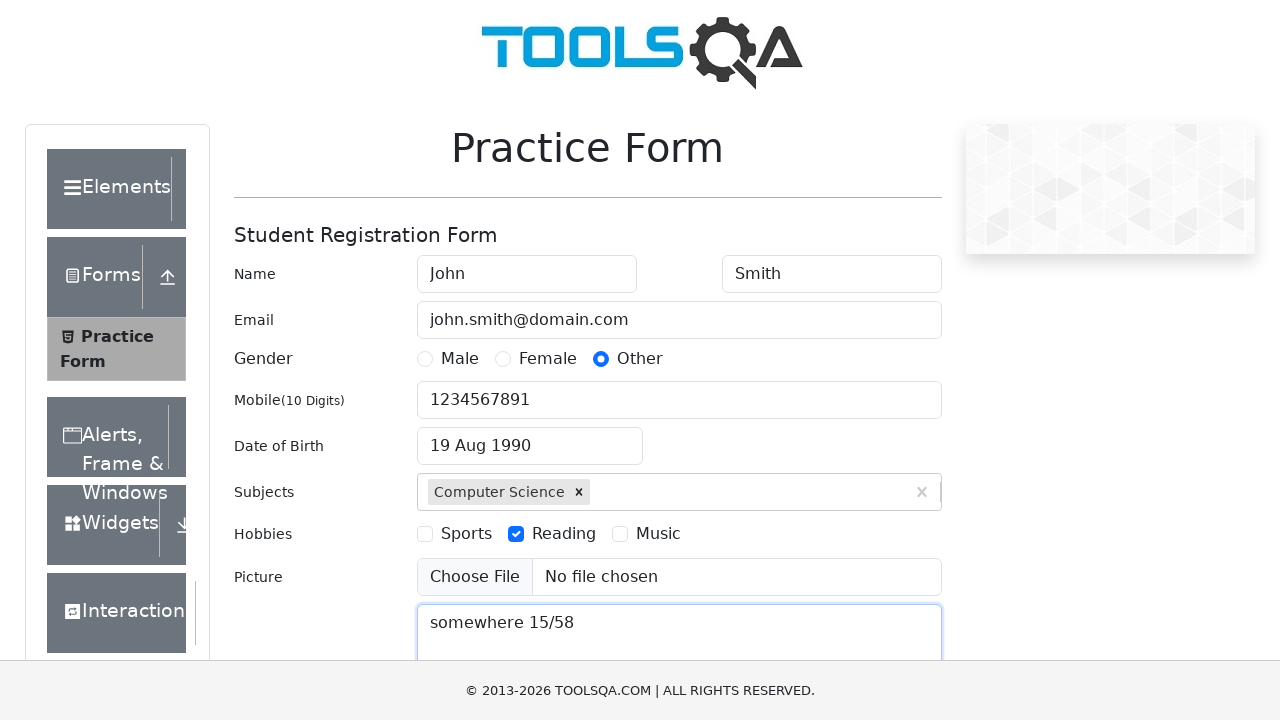

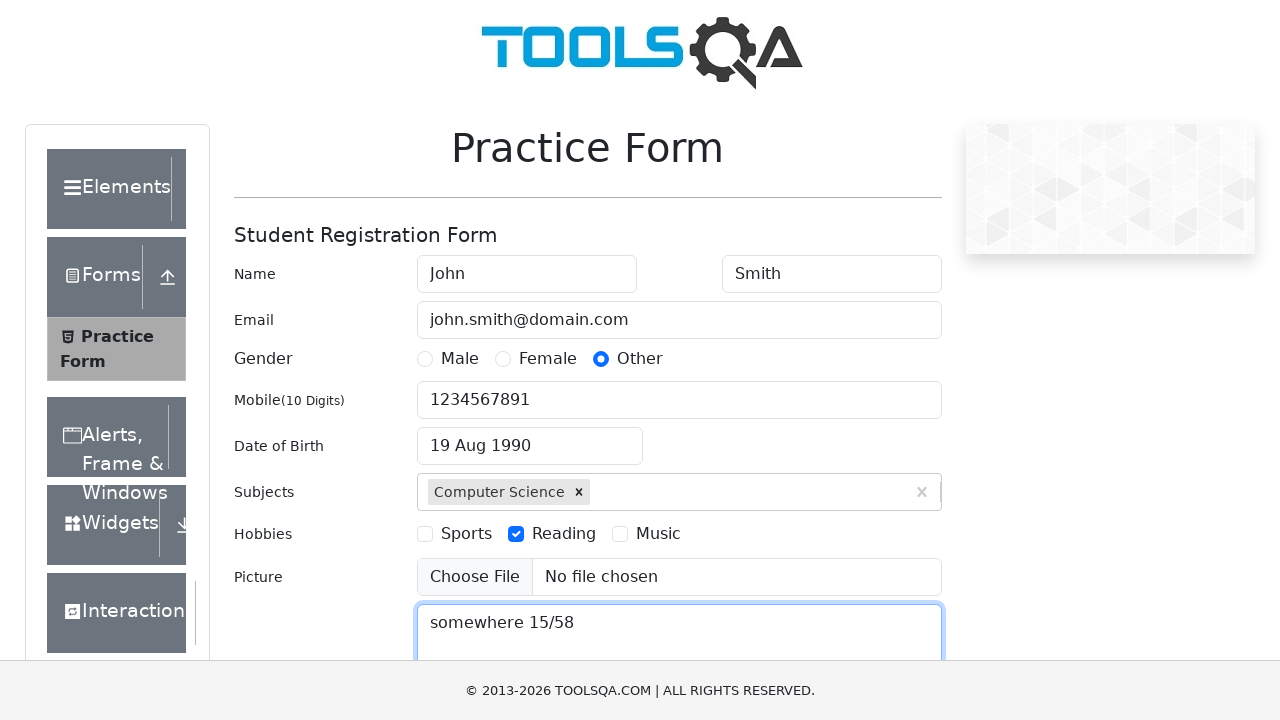